Tests that a validation error message is displayed when a user enters a first name with only 1 character (less than the required minimum of 2 characters) in a registration form.

Starting URL: https://practice.cydeo.com/registration_form

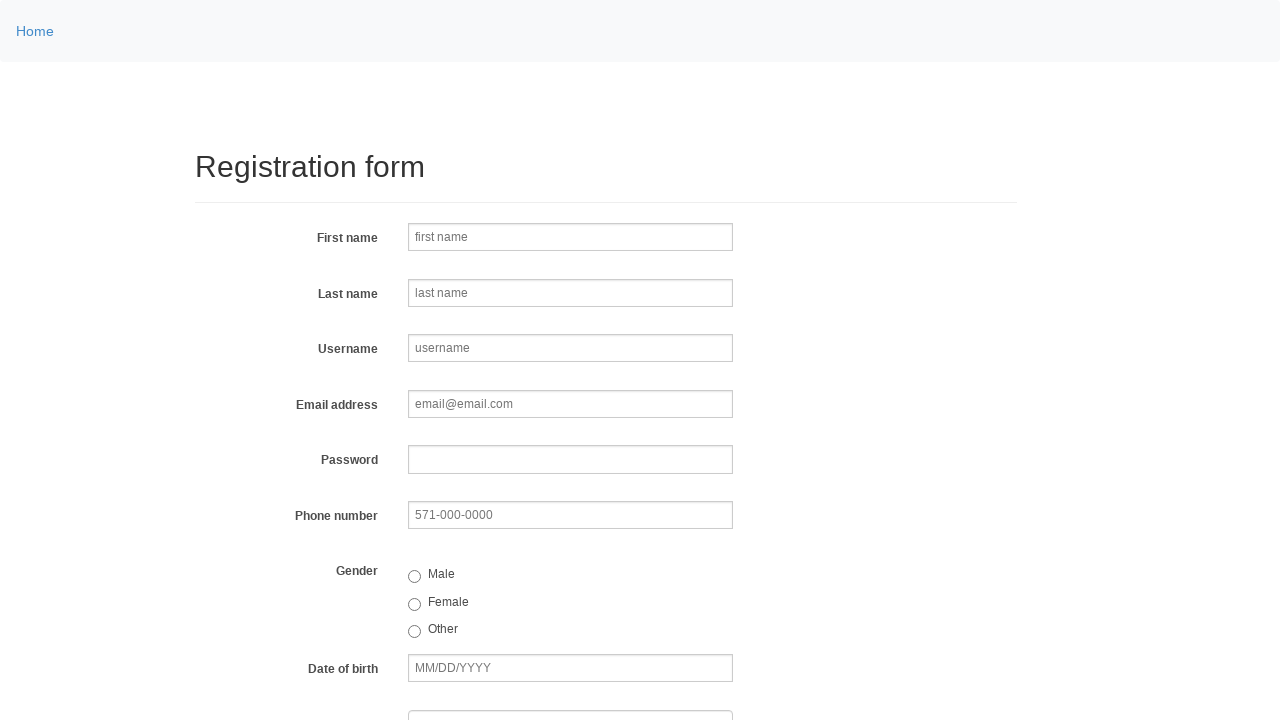

Filled first name field with single character 'a' (invalid input) on input[name='firstname']
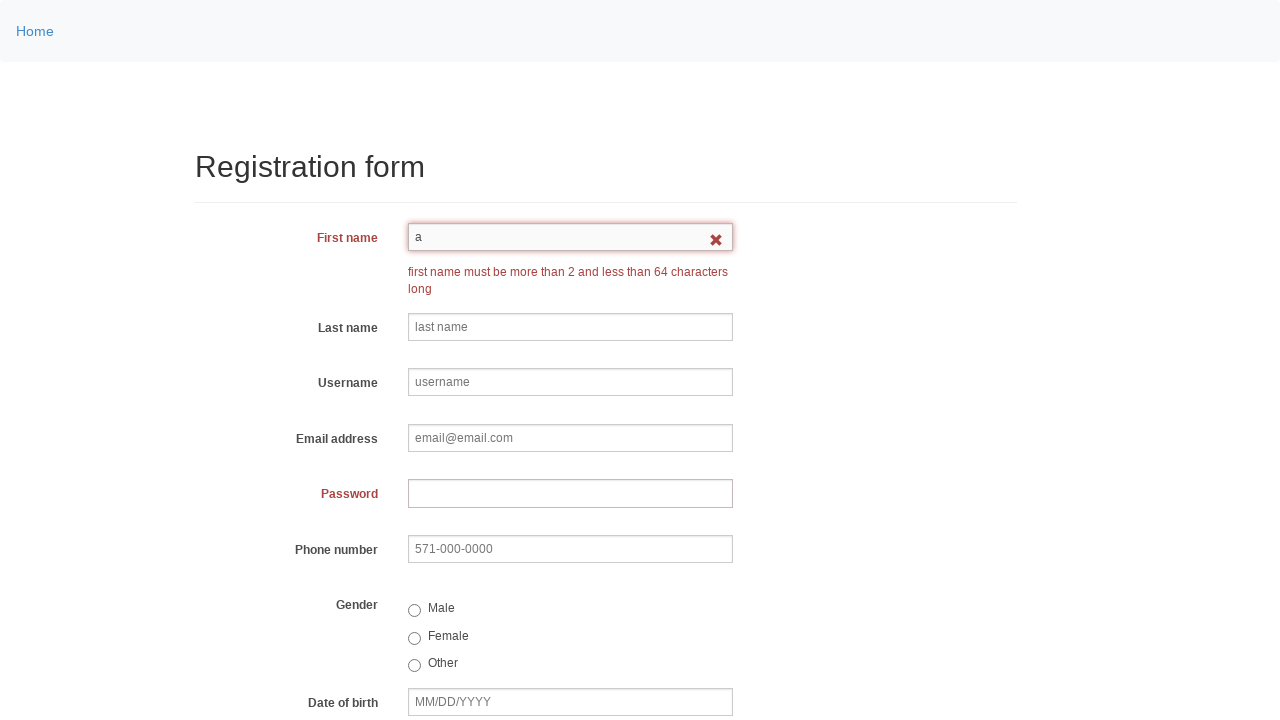

Clicked on body to blur the first name field and trigger validation at (640, 360) on body
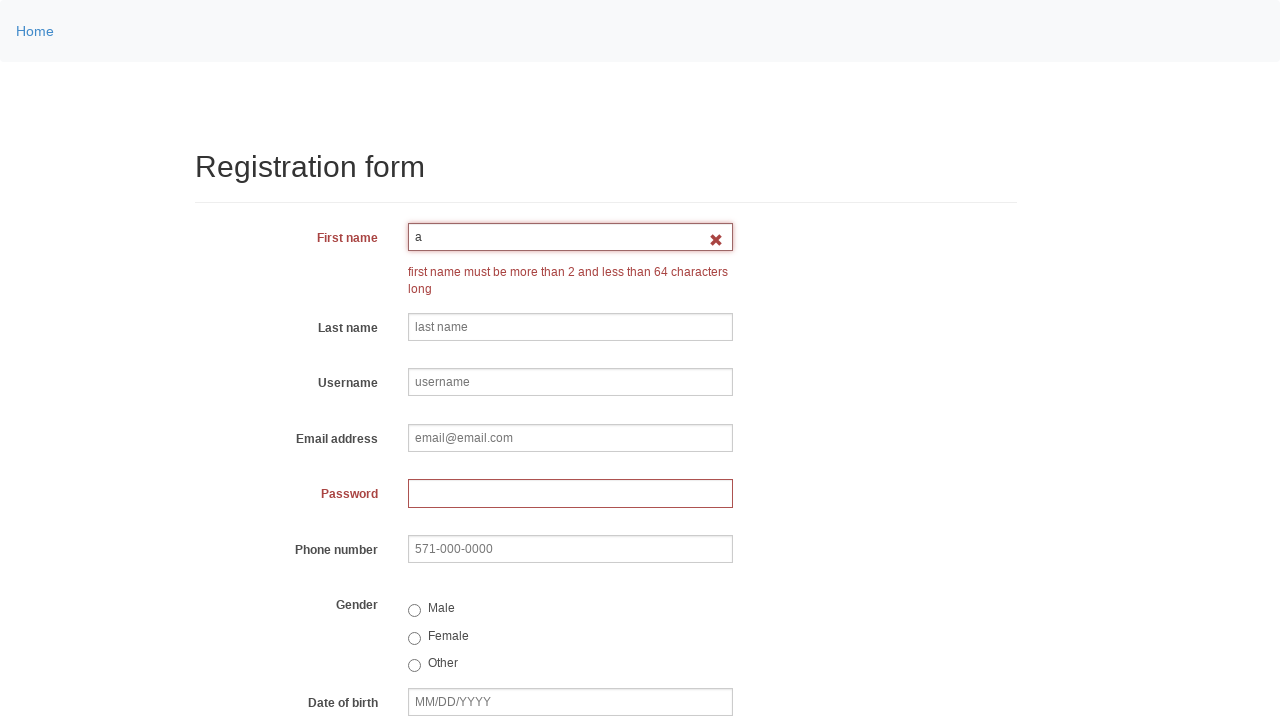

Validation error message appeared: 'first name must be more than 2 and less than 64 characters long'
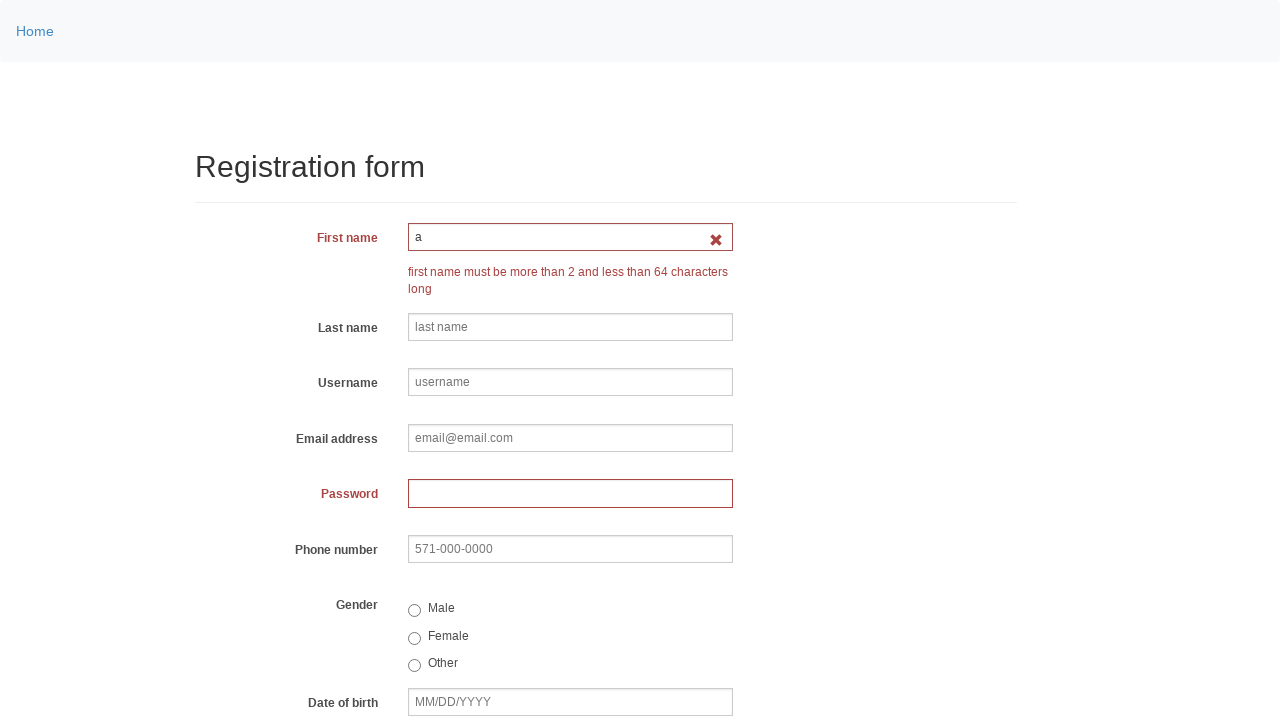

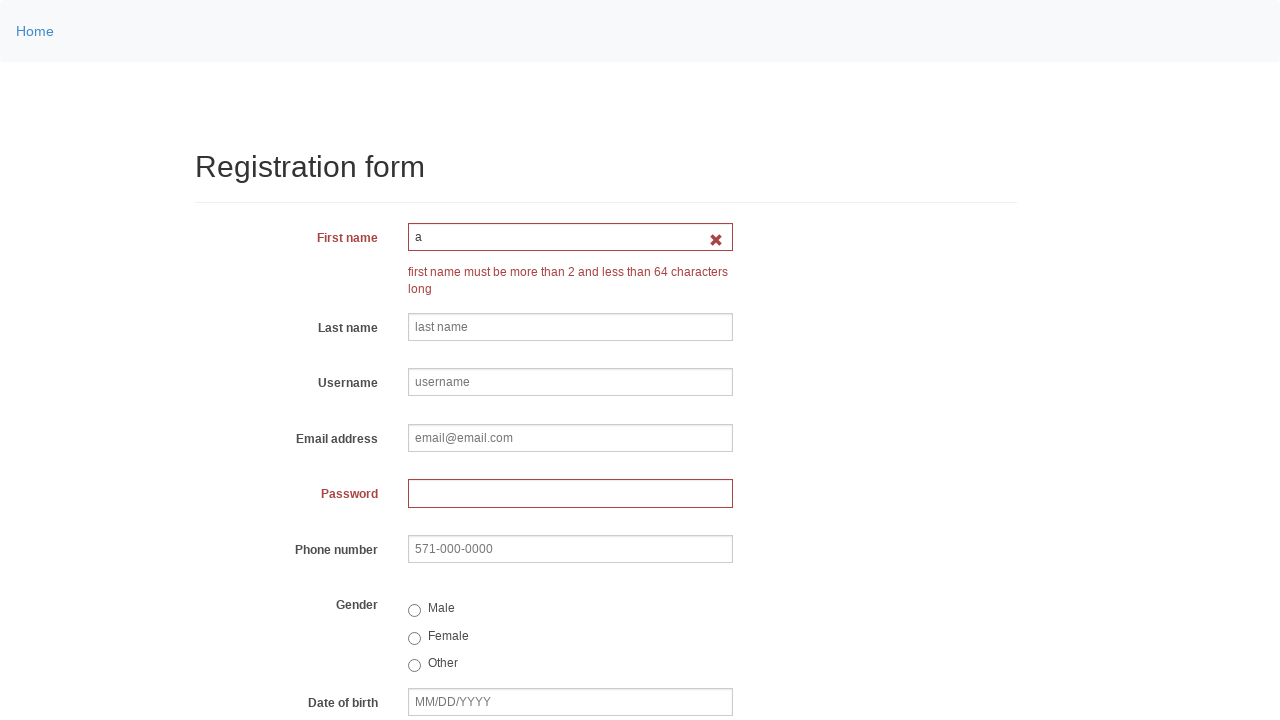